Tests handling of a simple alert popup by clicking a button to trigger the alert and accepting it

Starting URL: https://demoqa.com/alerts

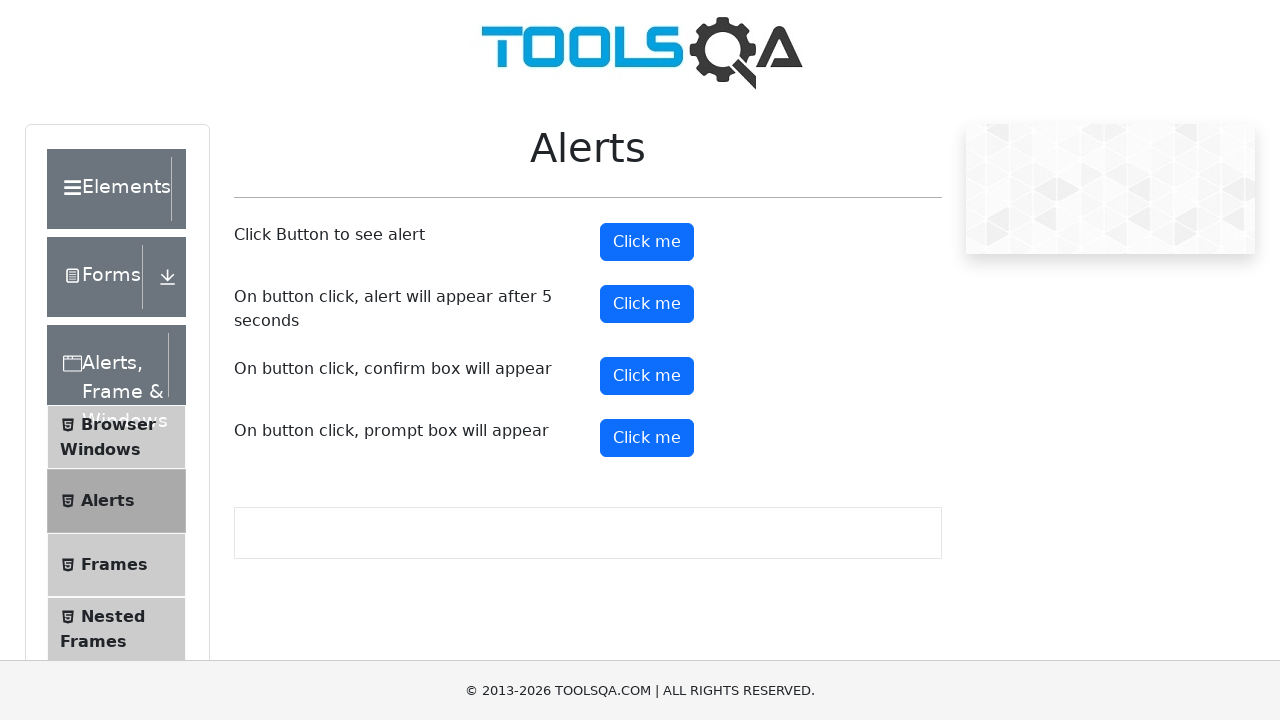

Clicked alert button to trigger simple alert popup at (647, 242) on #alertButton
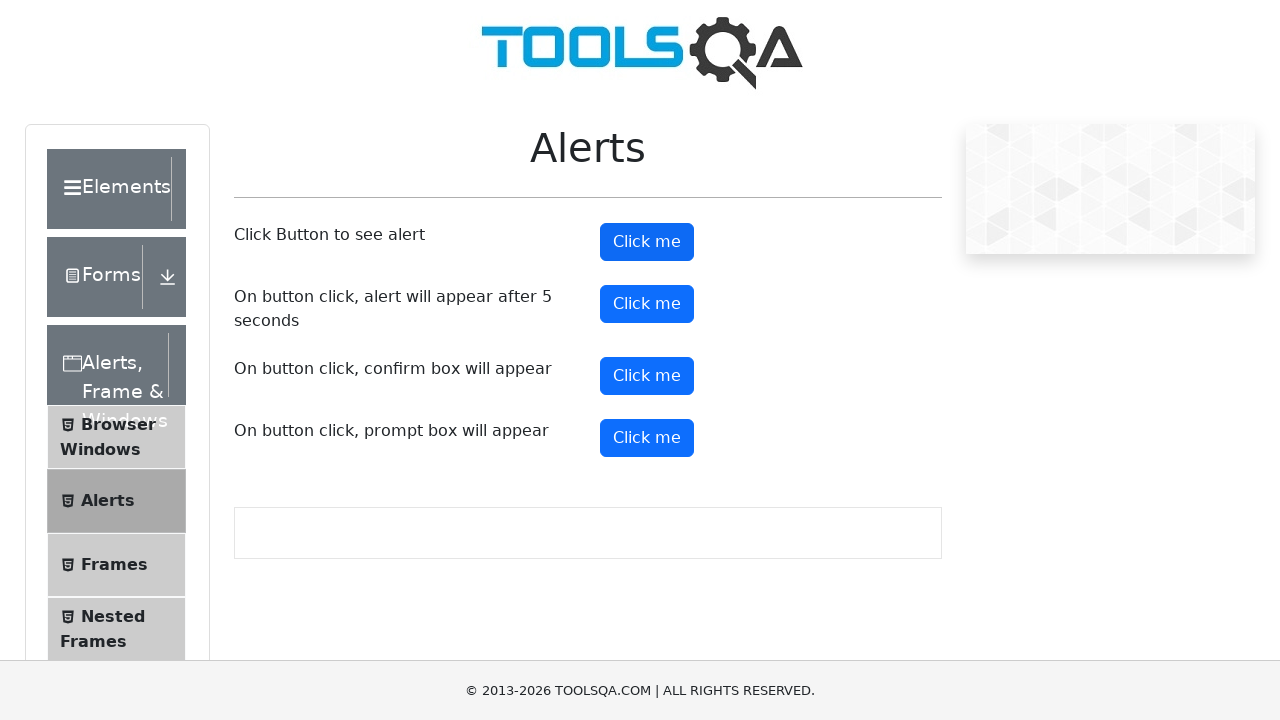

Set up dialog handler to accept alert
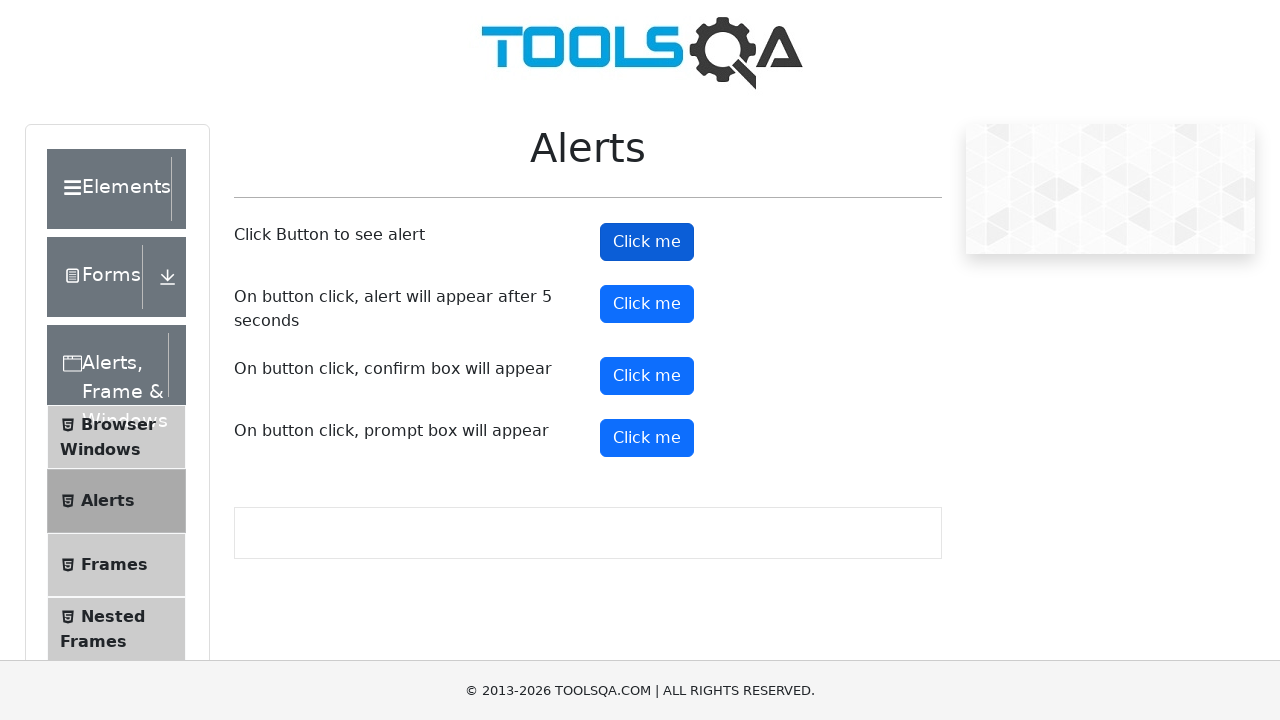

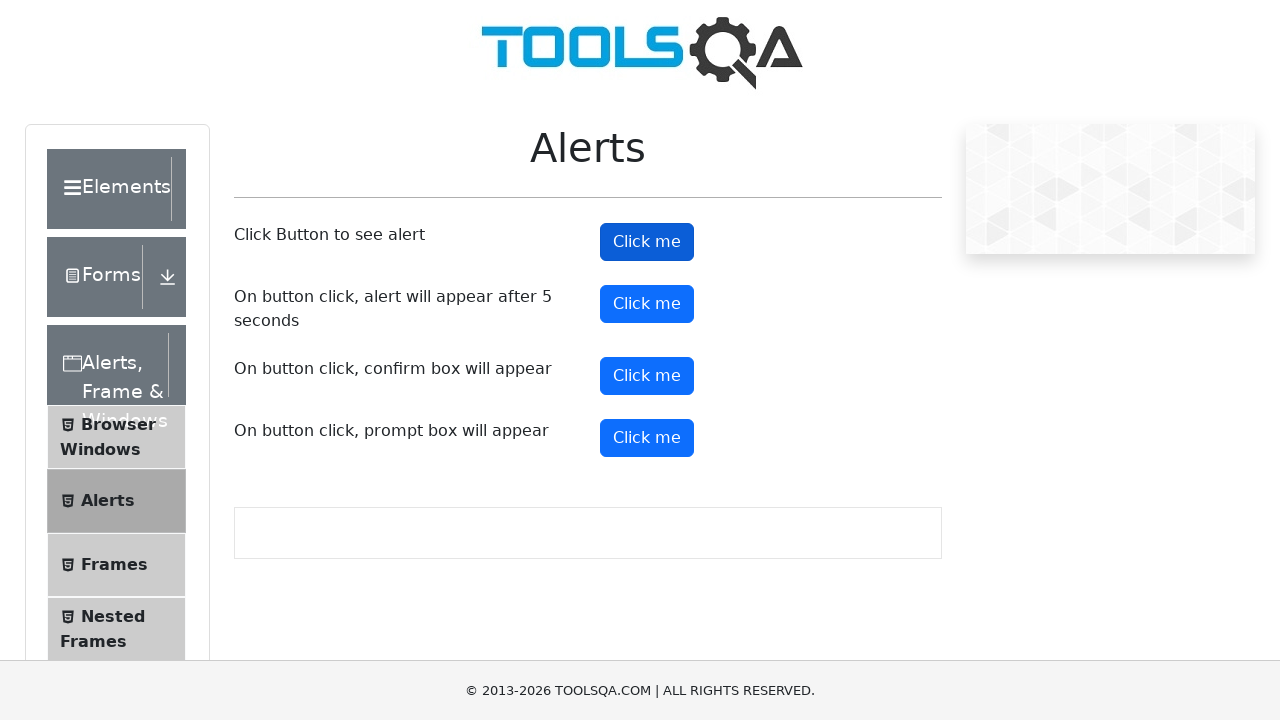